Tests filtering to show only completed todos using the filter button

Starting URL: https://todomvc.com/examples/typescript-angular/#/

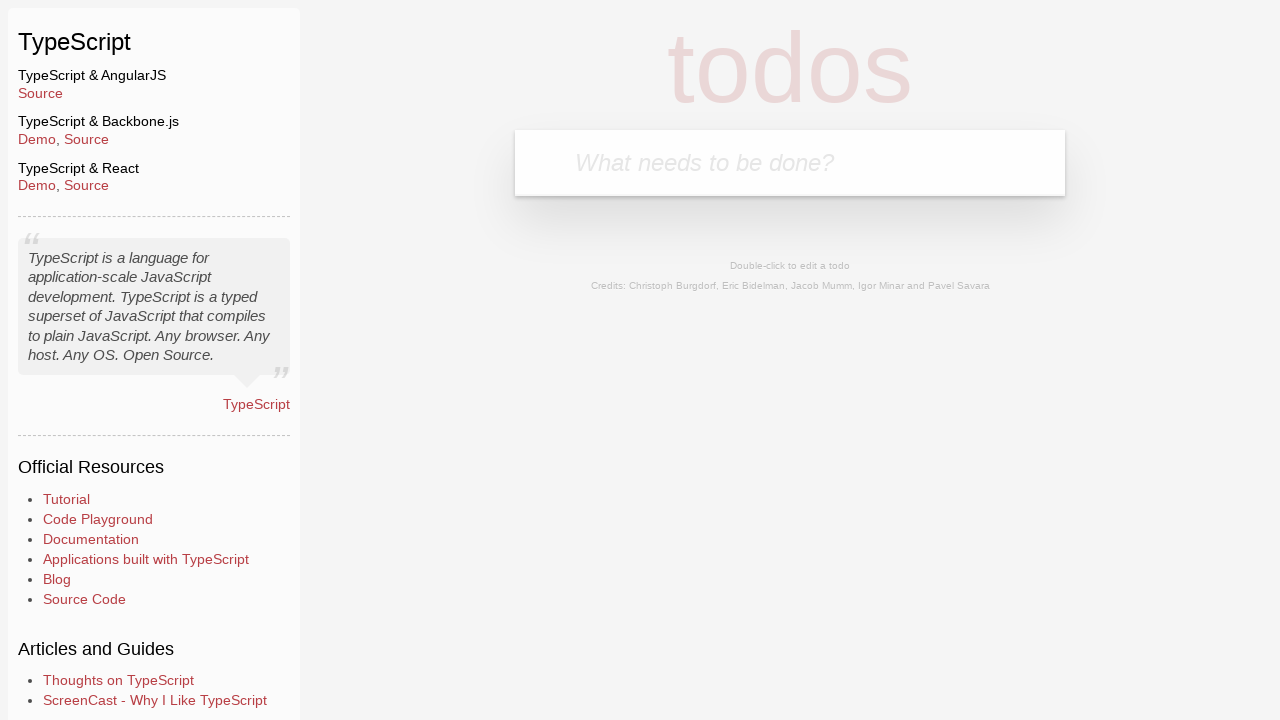

Filled new todo field with 'Example1' on .new-todo
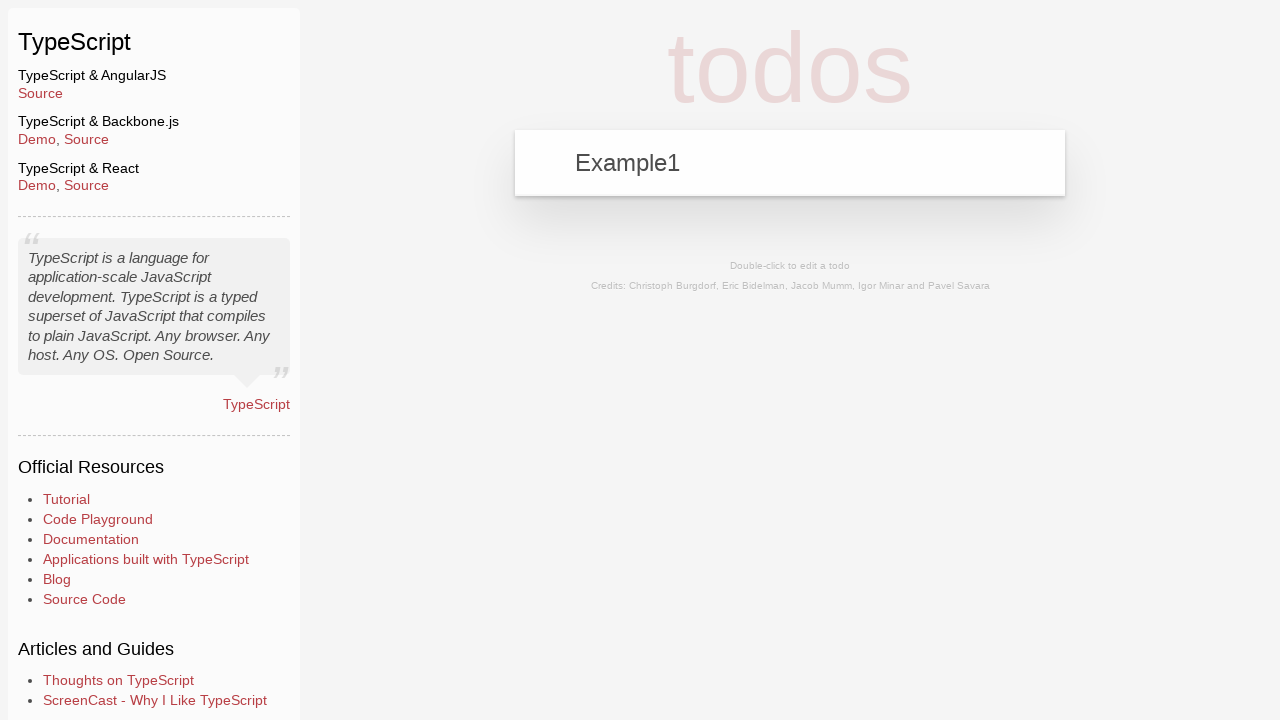

Pressed Enter to add first todo 'Example1' on .new-todo
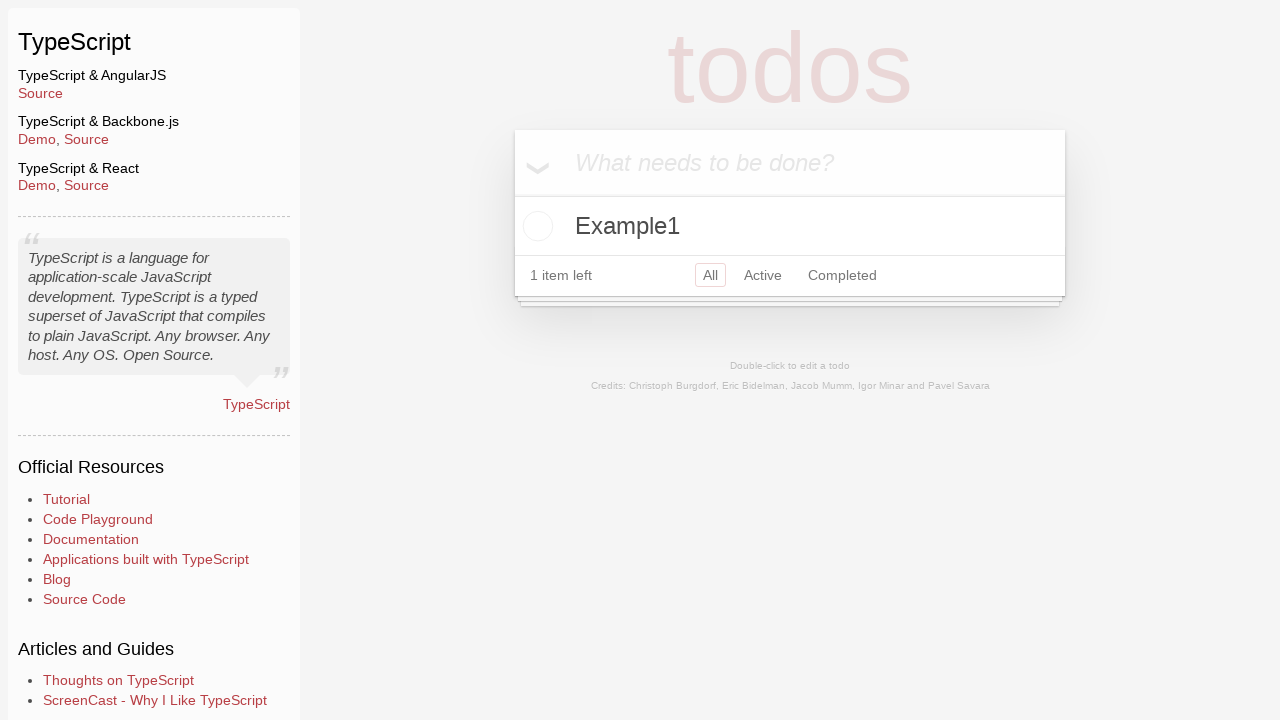

Filled new todo field with 'Example2' on .new-todo
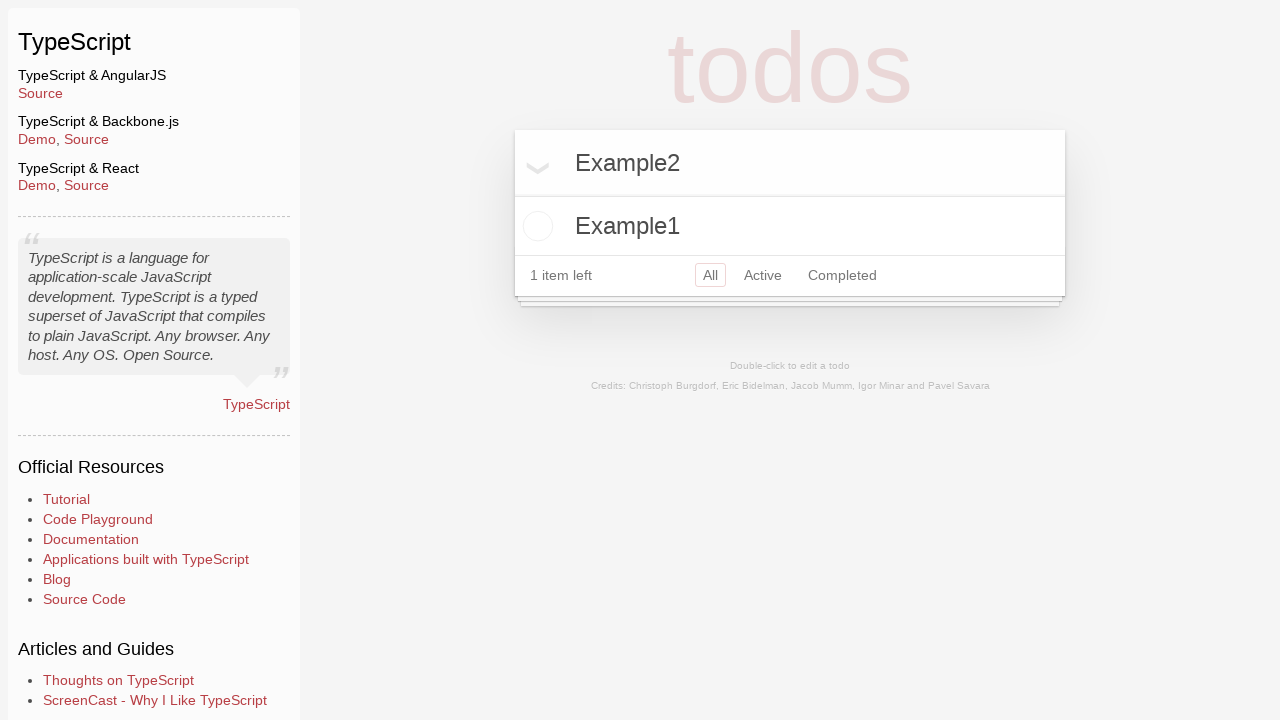

Pressed Enter to add second todo 'Example2' on .new-todo
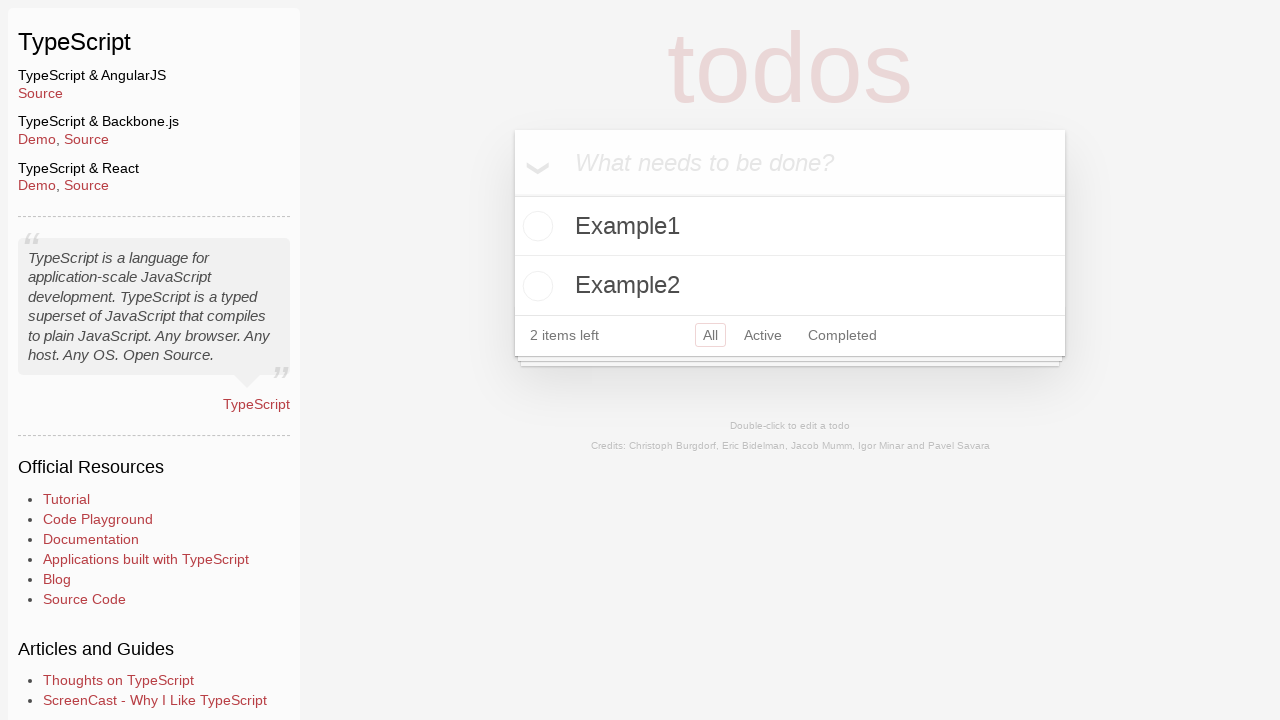

Clicked toggle checkbox to mark 'Example2' as completed at (535, 286) on .todo-list li:has-text('Example2') .toggle
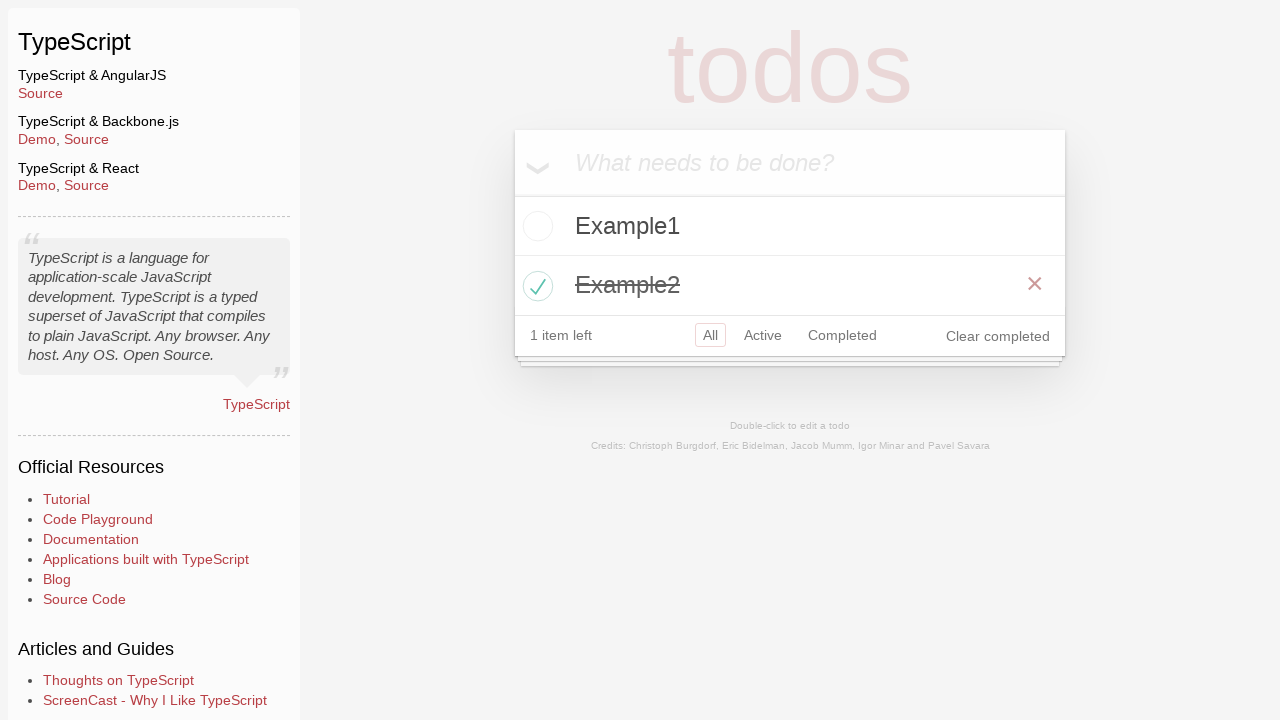

Clicked the Completed filter button to show only completed todos at (842, 335) on a[href='#/completed']
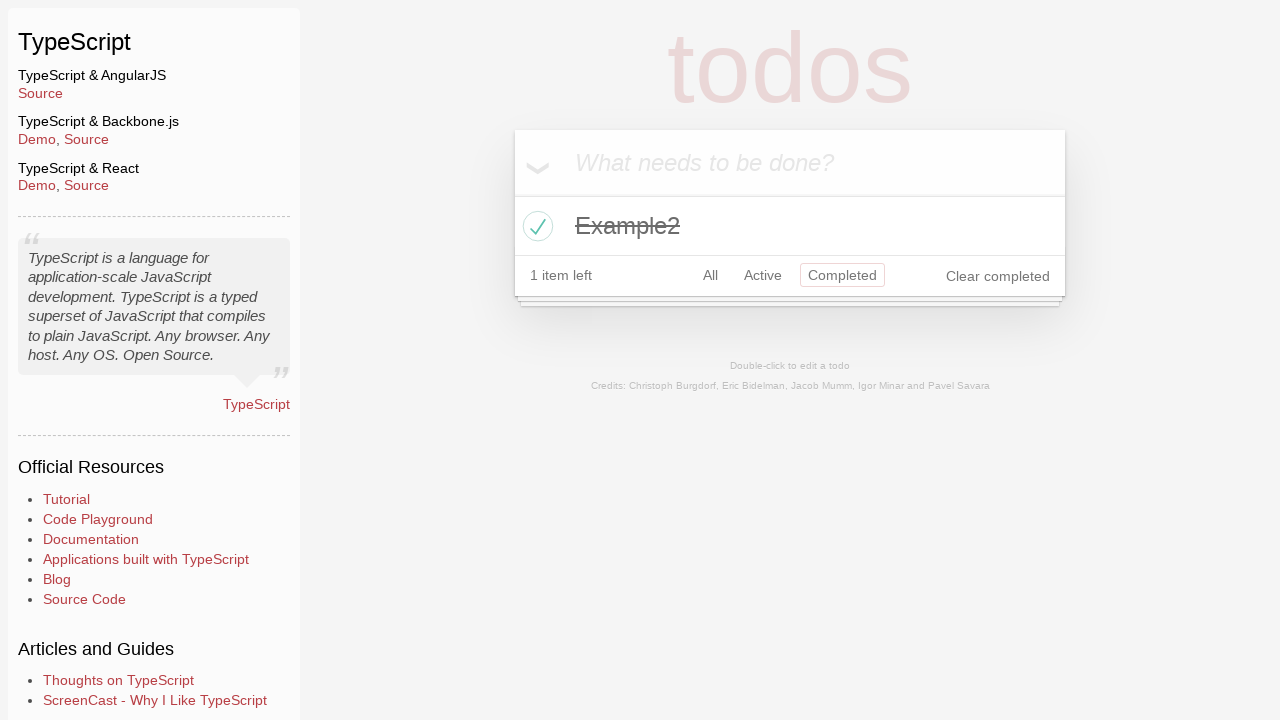

Verified that only 'Example2' (completed todo) is visible
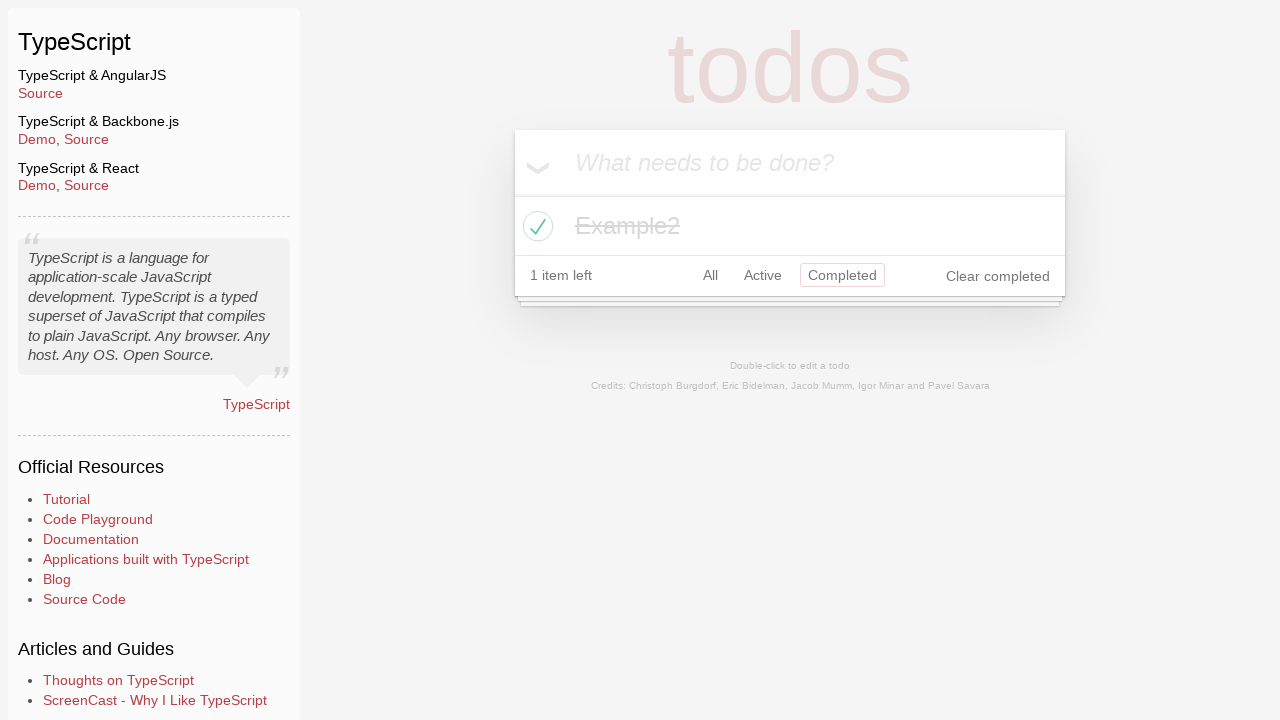

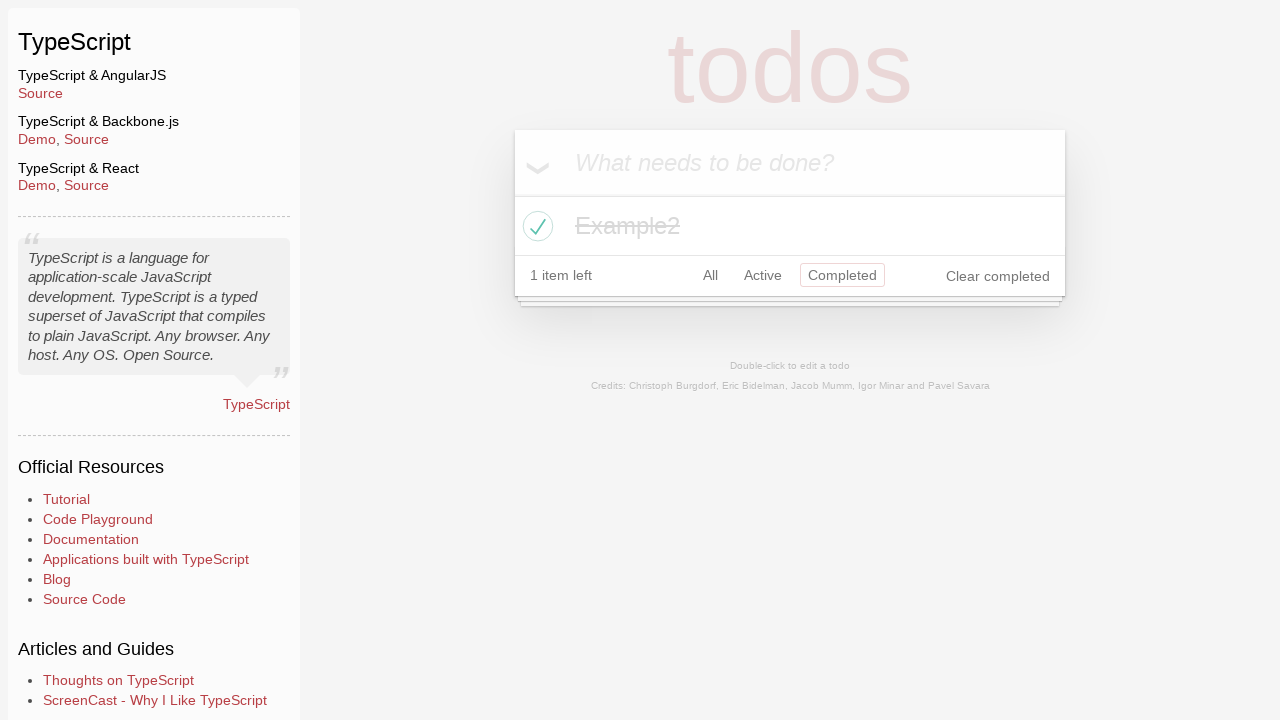